Tests the download functionality by clicking the download button on the demo page

Starting URL: https://demoqa.com/upload-download

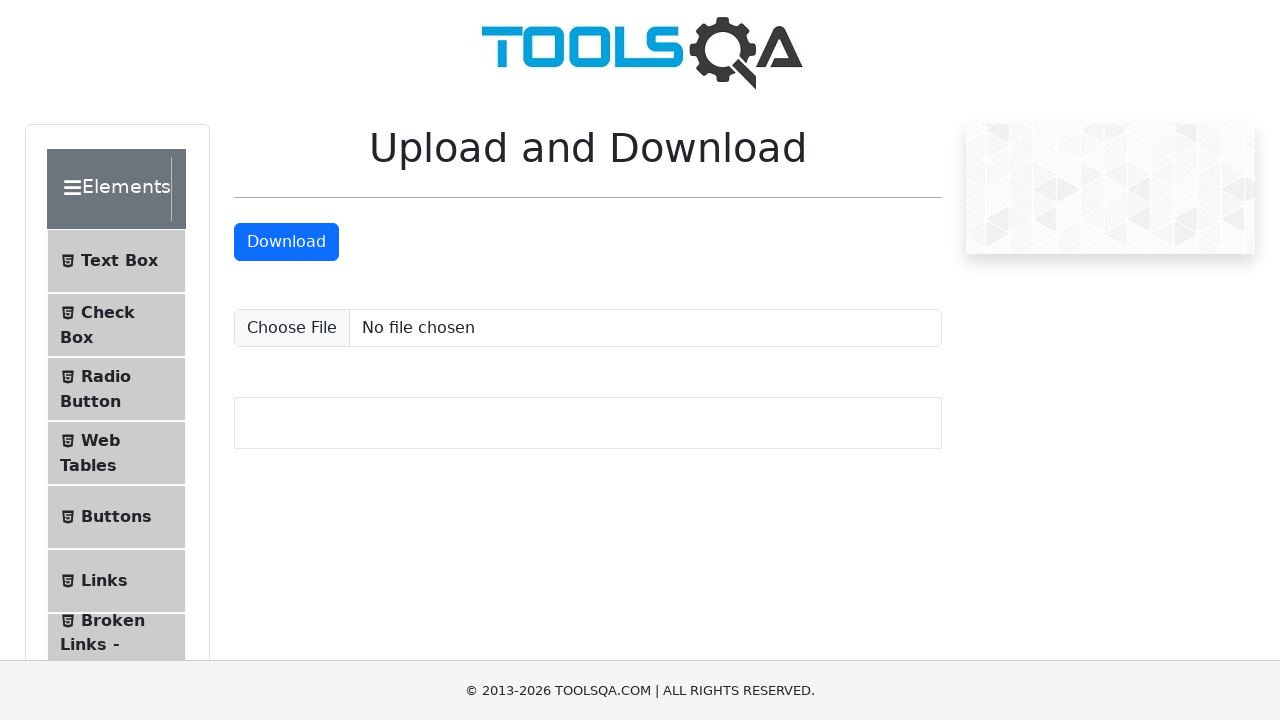

Navigated to upload-download demo page
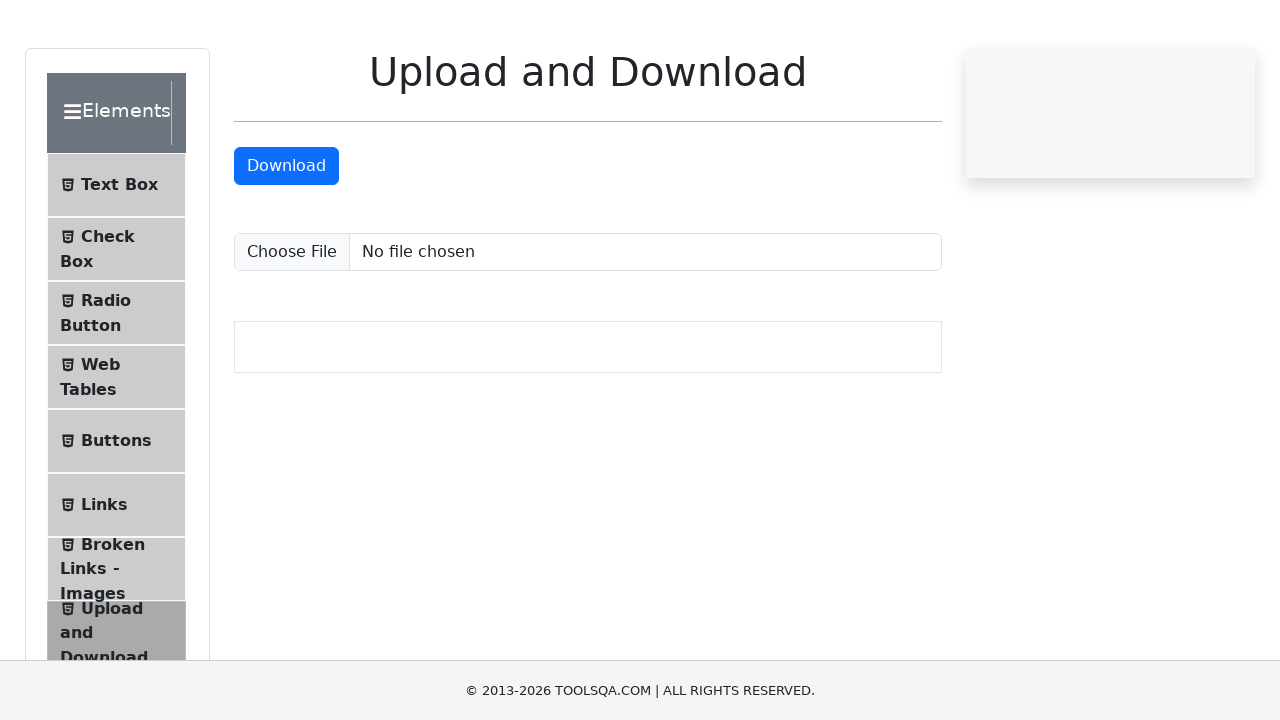

Clicked the download button to test download functionality at (286, 242) on #downloadButton
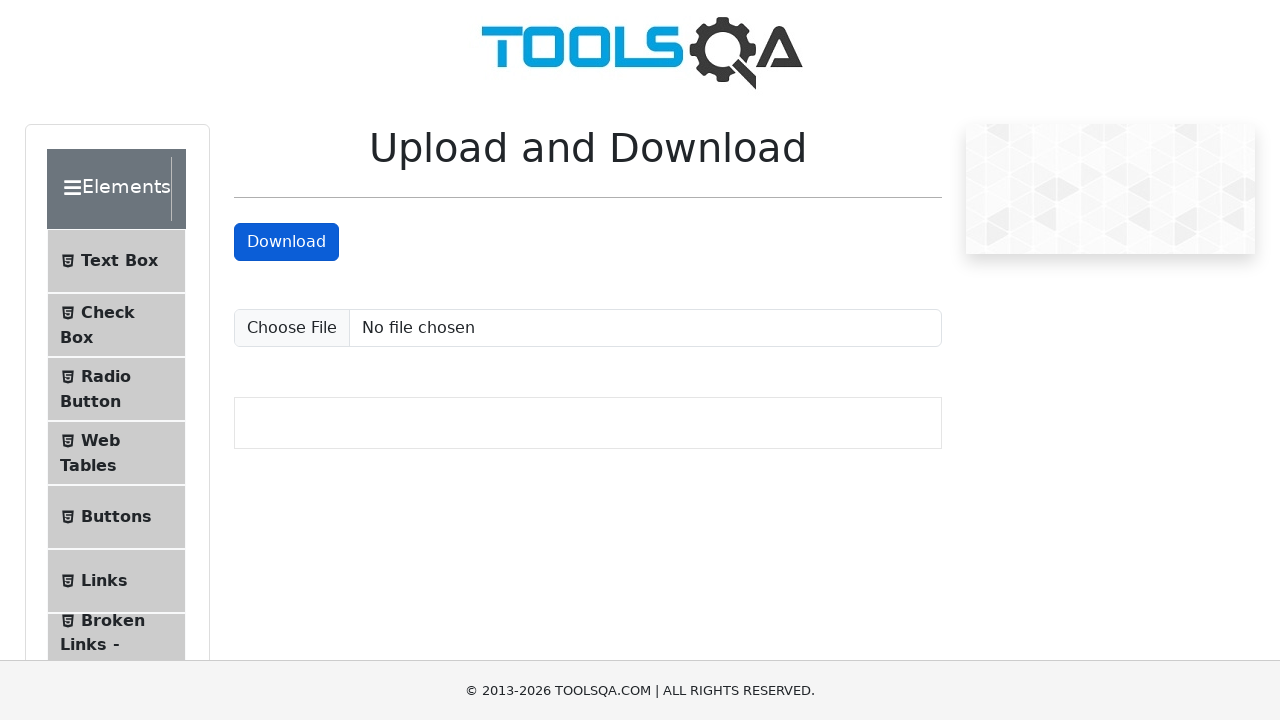

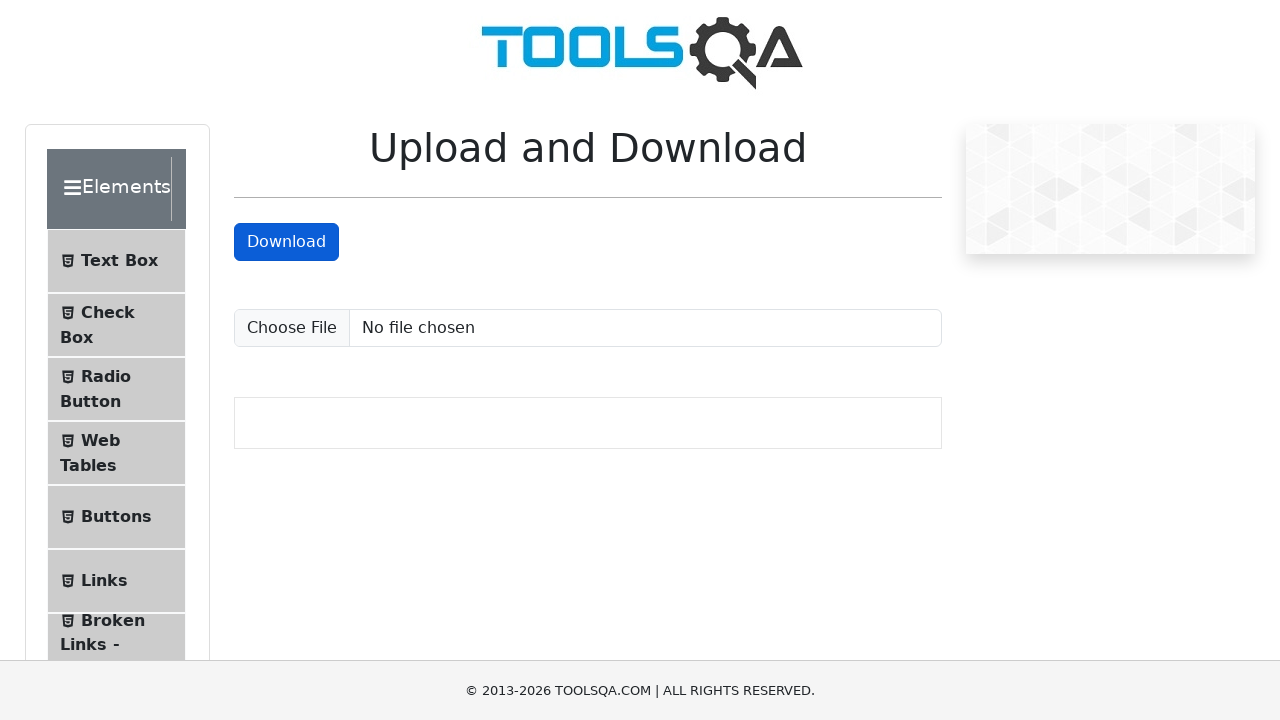